Tests dropdown selection functionality by selecting an option by index from a select menu

Starting URL: https://demoqa.com/select-menu

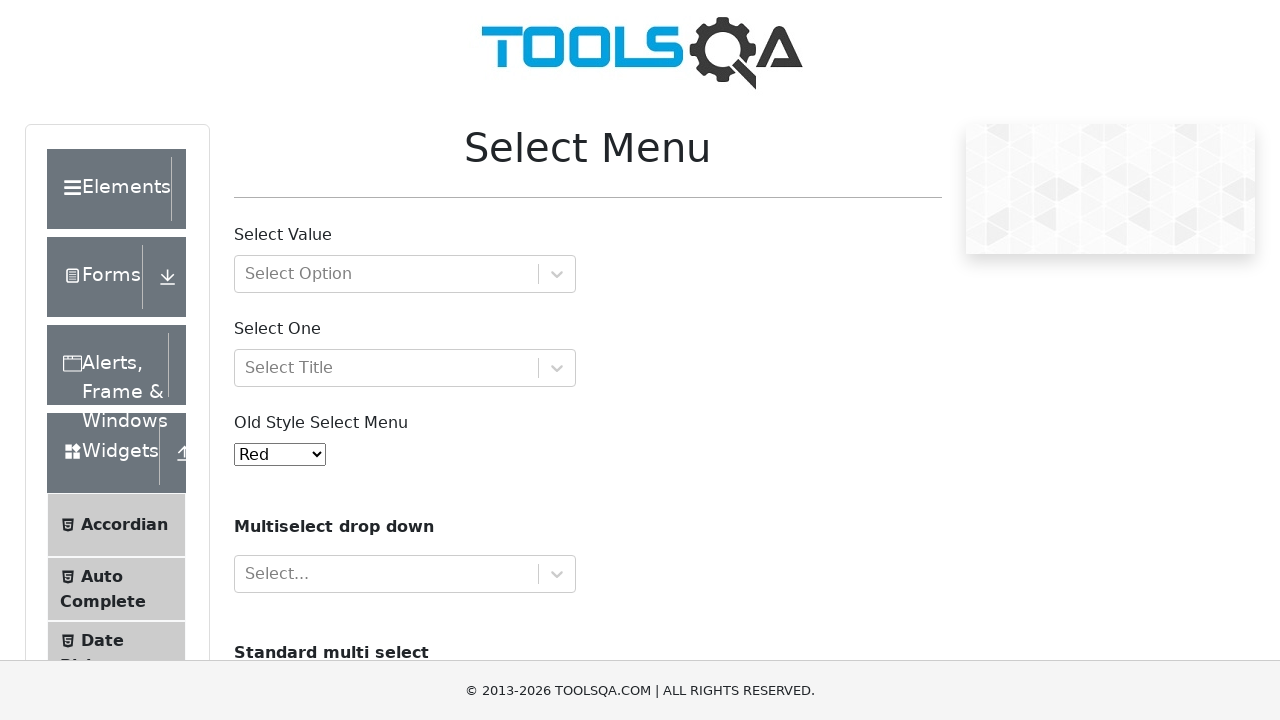

Located select menu element with id 'oldSelectMenu'
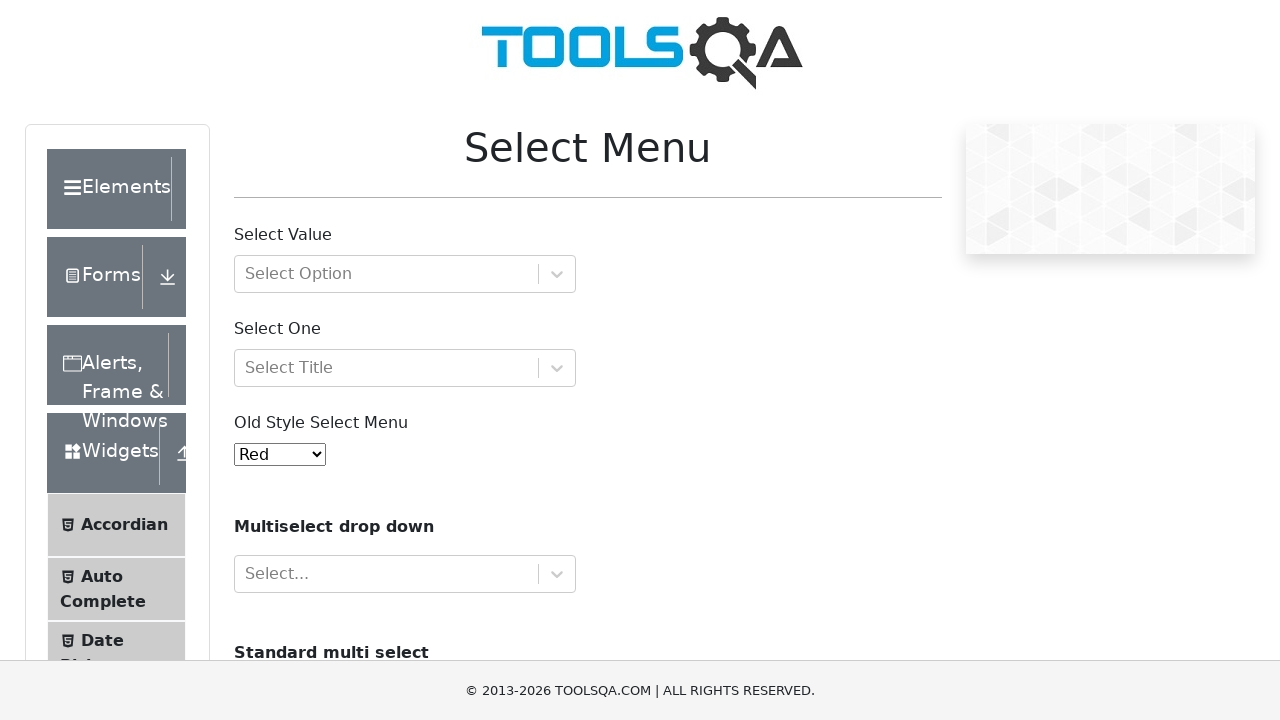

Selected option at index 1 (Blue) from the dropdown menu on select#oldSelectMenu
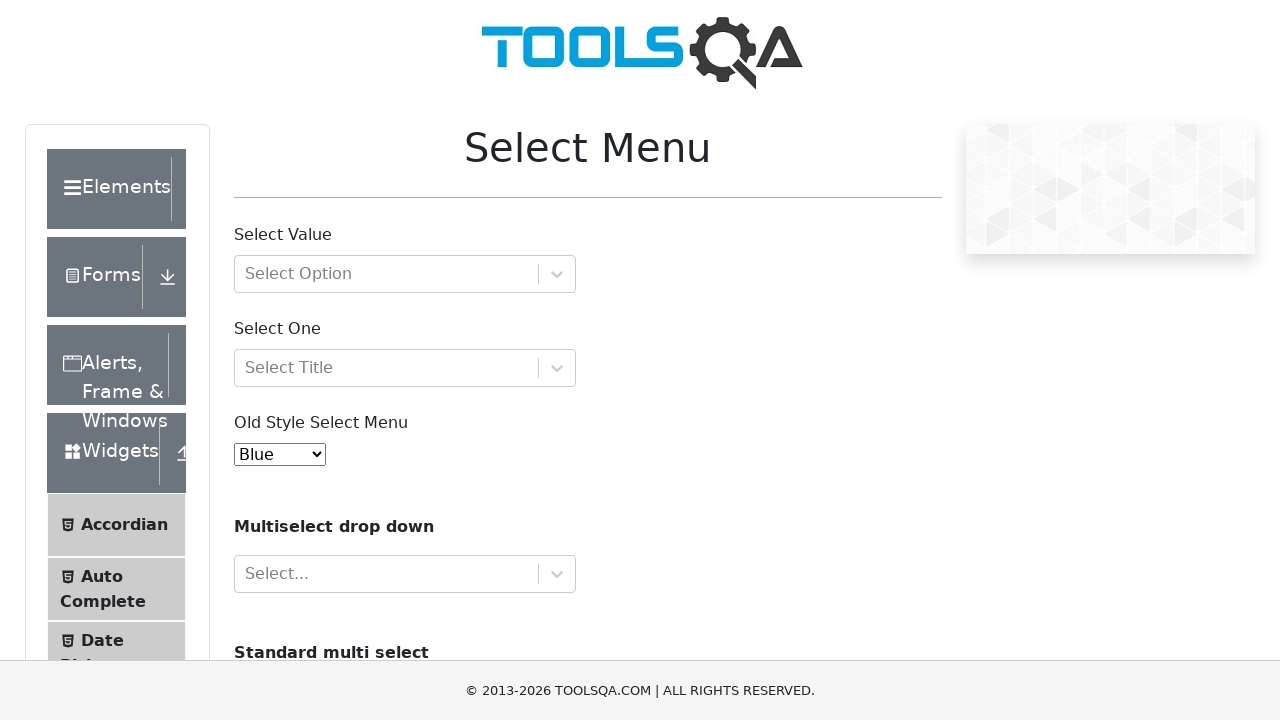

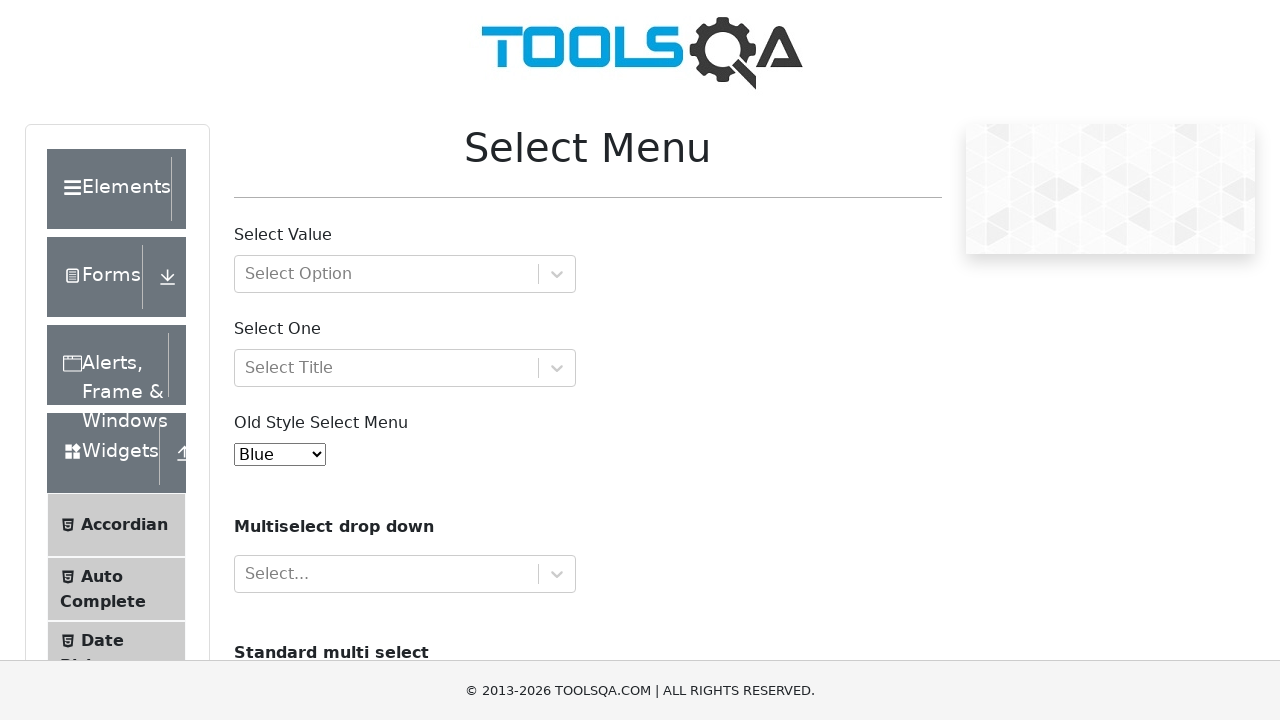